Tests drag and drop functionality by dragging a small circle element and dropping it onto a larger target circle

Starting URL: https://practice.cydeo.com/drag_and_drop_circles

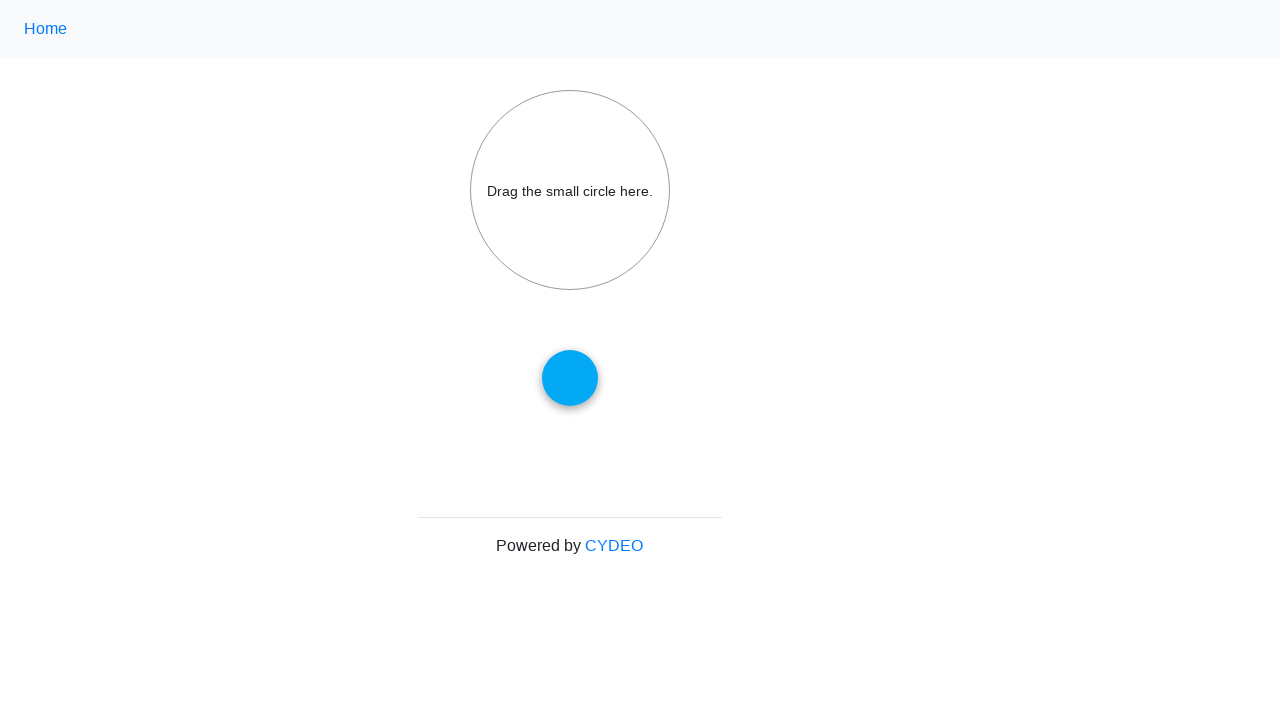

Located the small draggable circle element
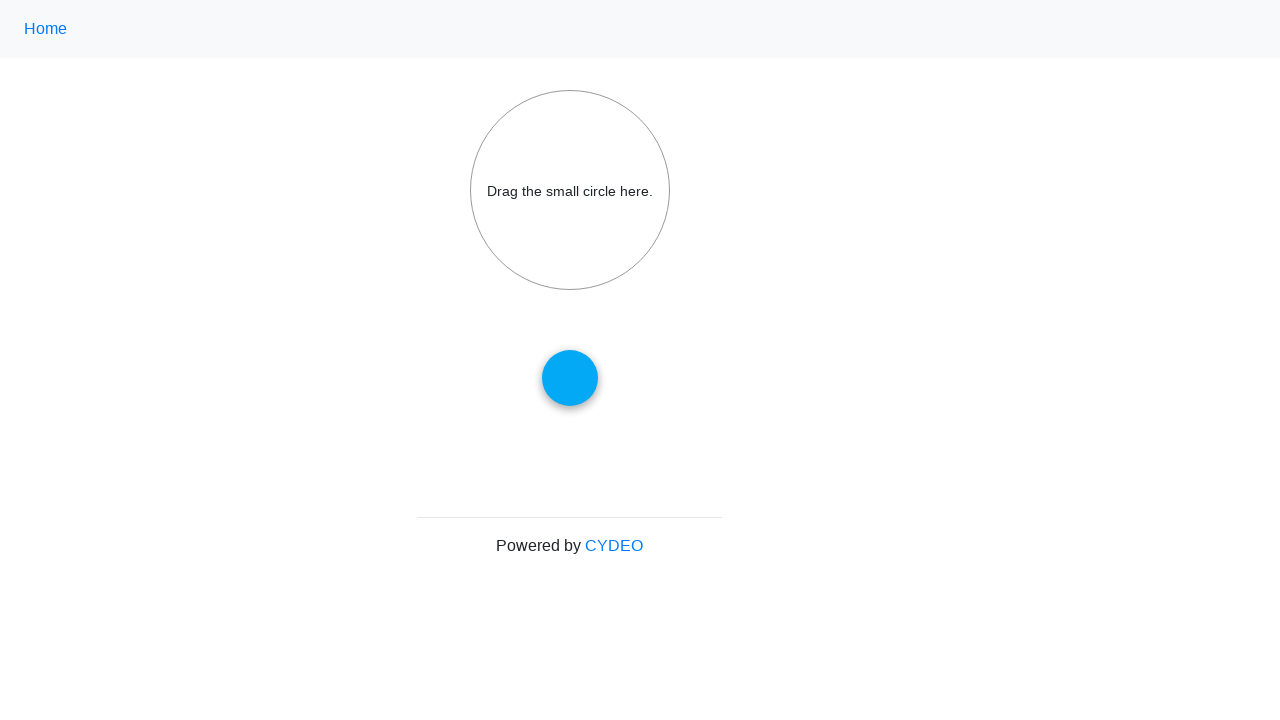

Located the large target circle element
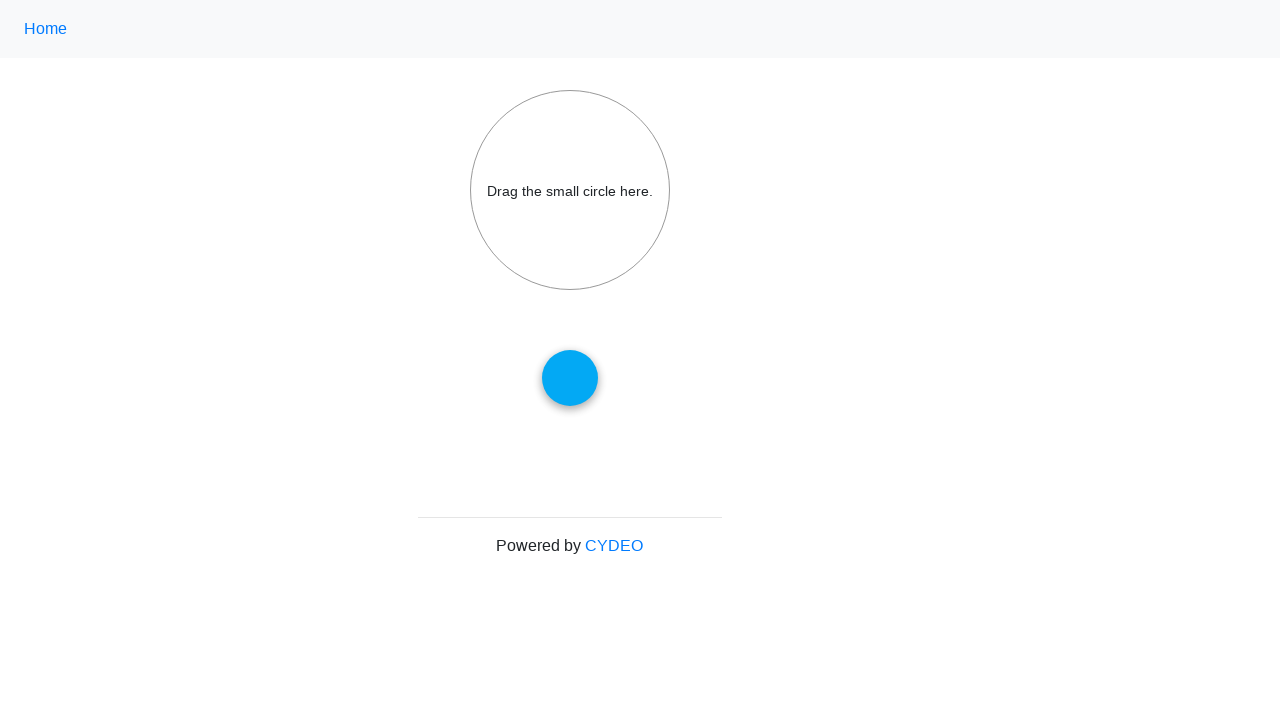

Dragged small circle and dropped it onto the large target circle at (570, 190)
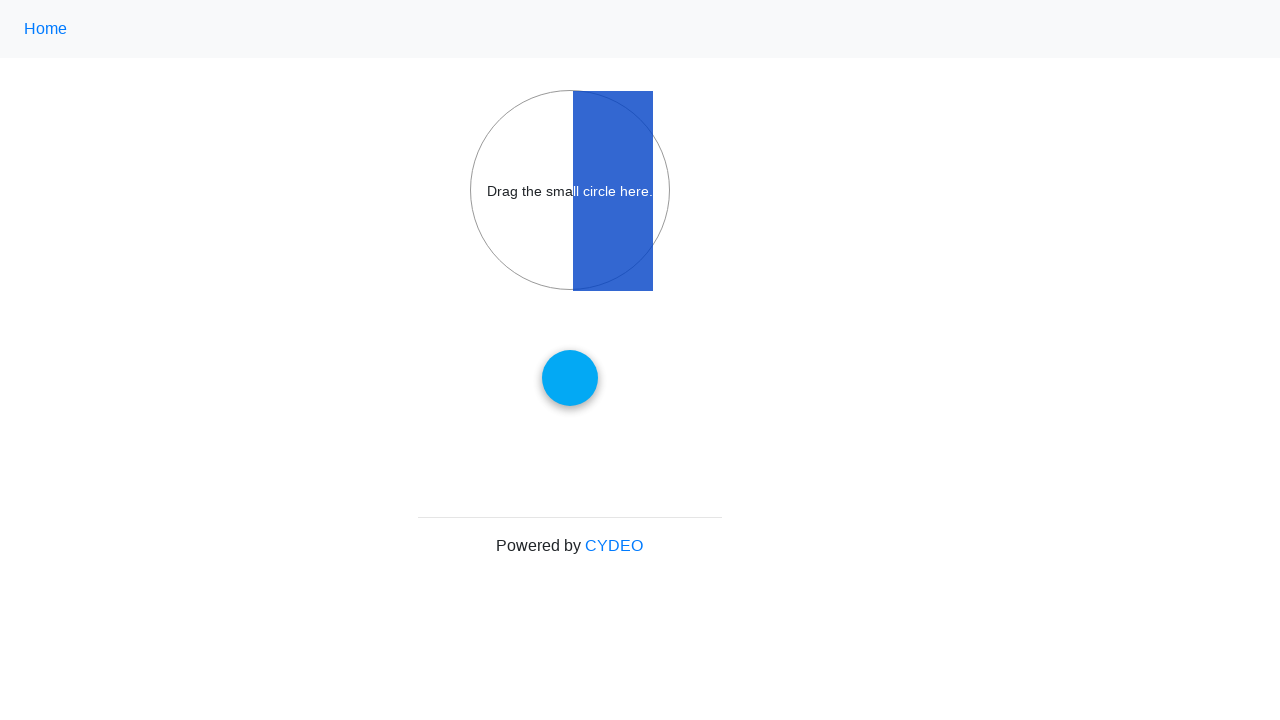

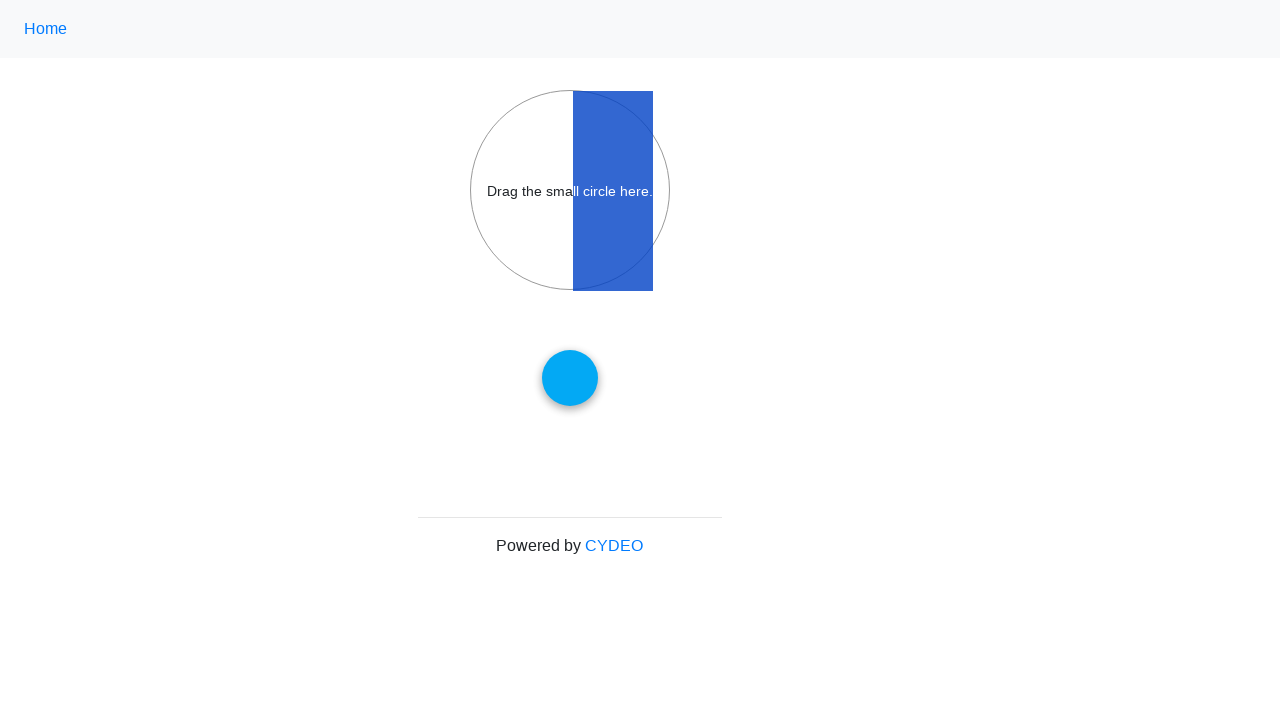